Tests alert handling functionality by clicking a button that triggers an alert and accepting it

Starting URL: https://demoqa.com/alerts

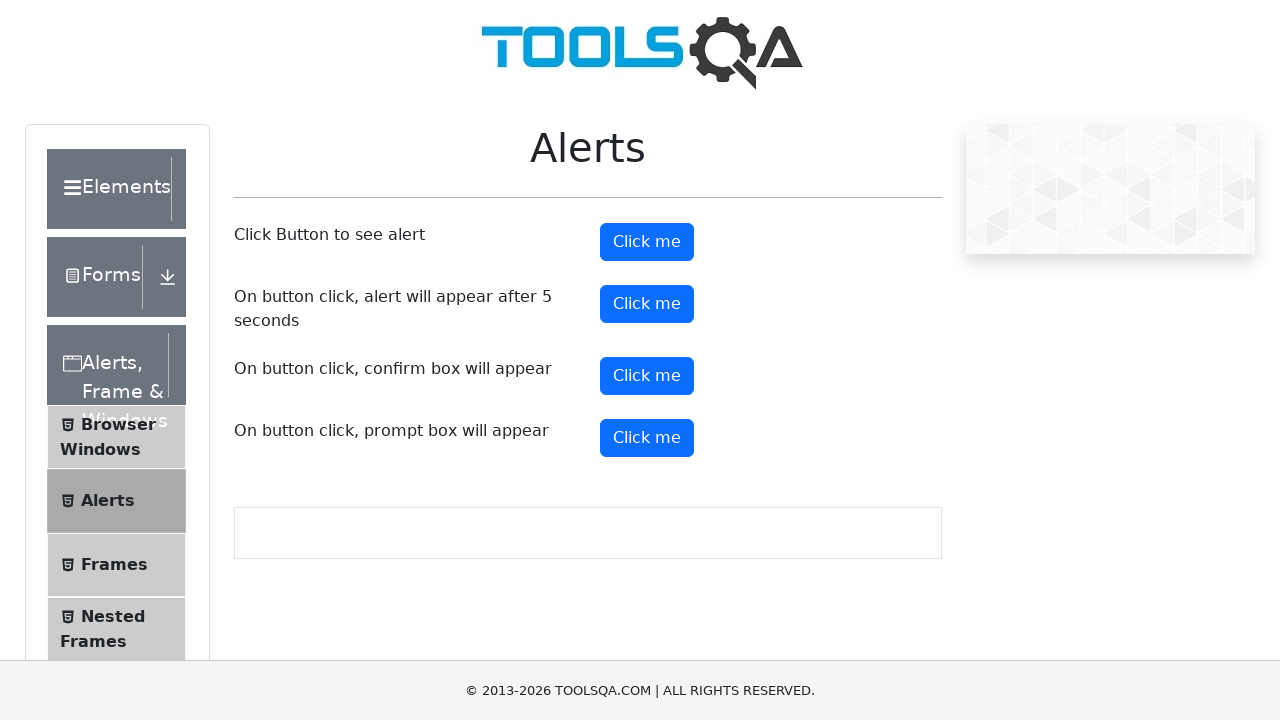

Navigated to alerts demo page
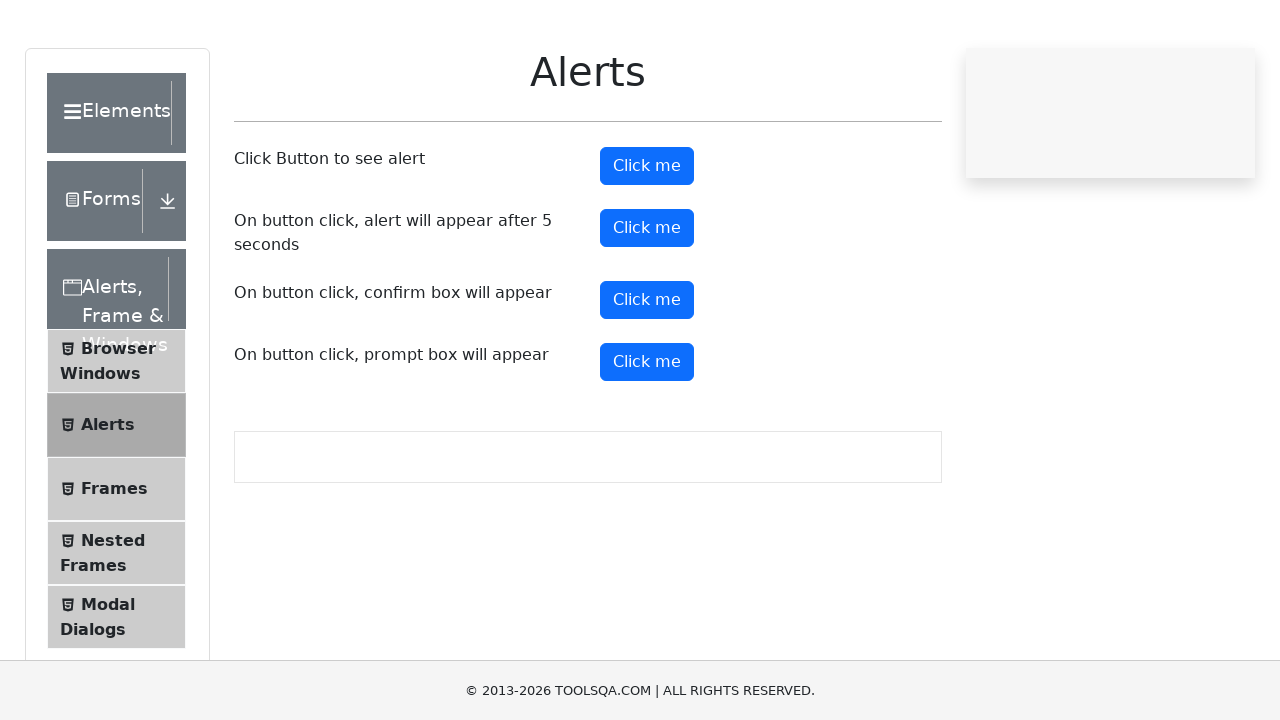

Clicked alert button to trigger alert at (647, 242) on #alertButton
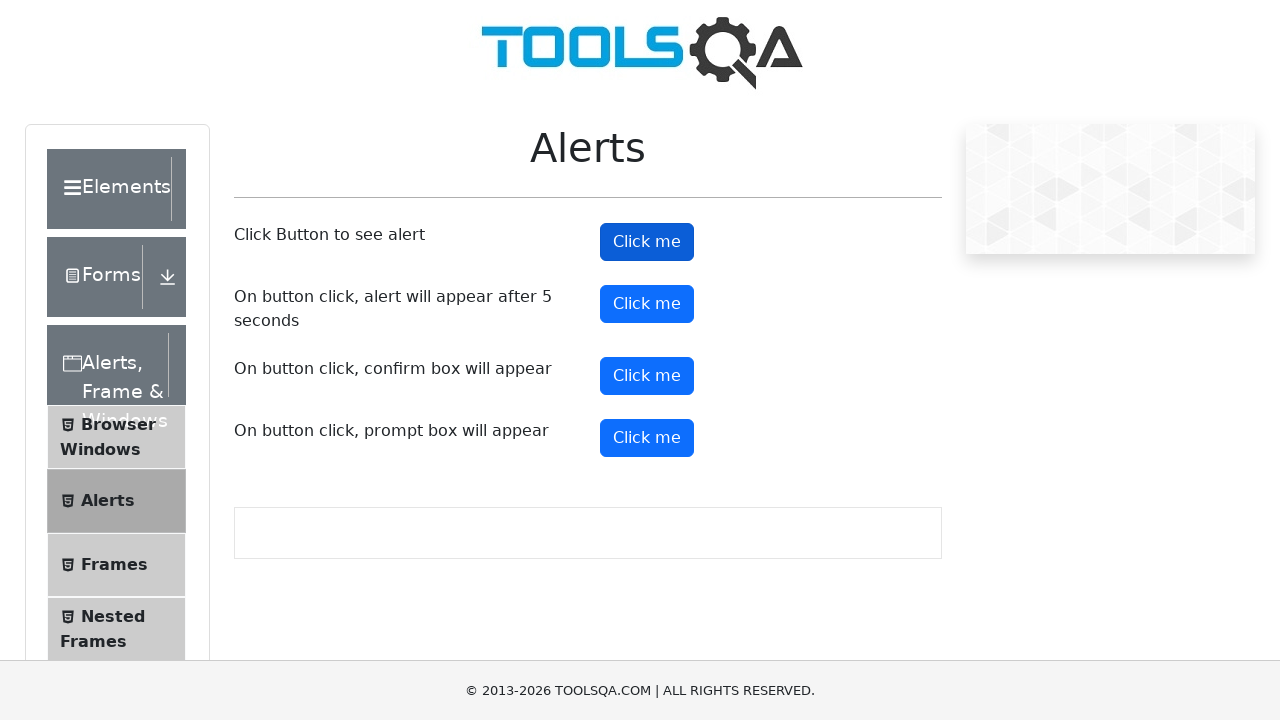

Set up dialog handler to accept alerts
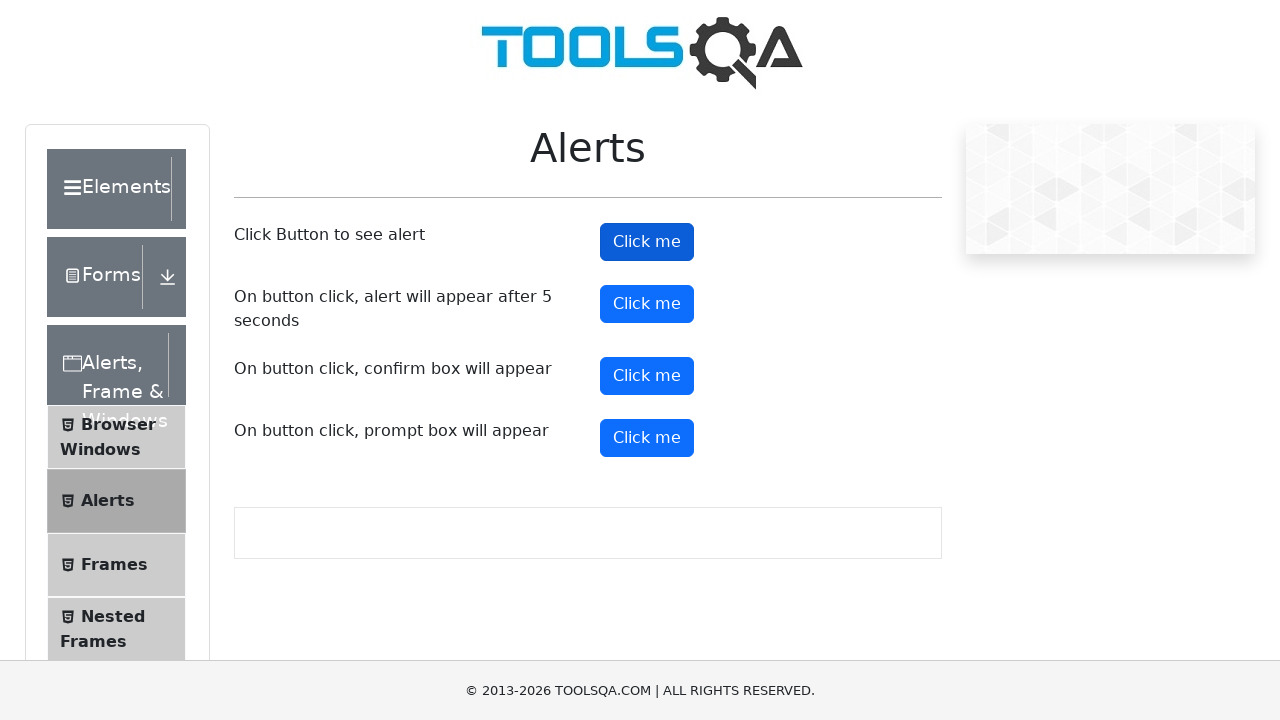

Clicked alert button again to trigger and accept alert at (647, 242) on #alertButton
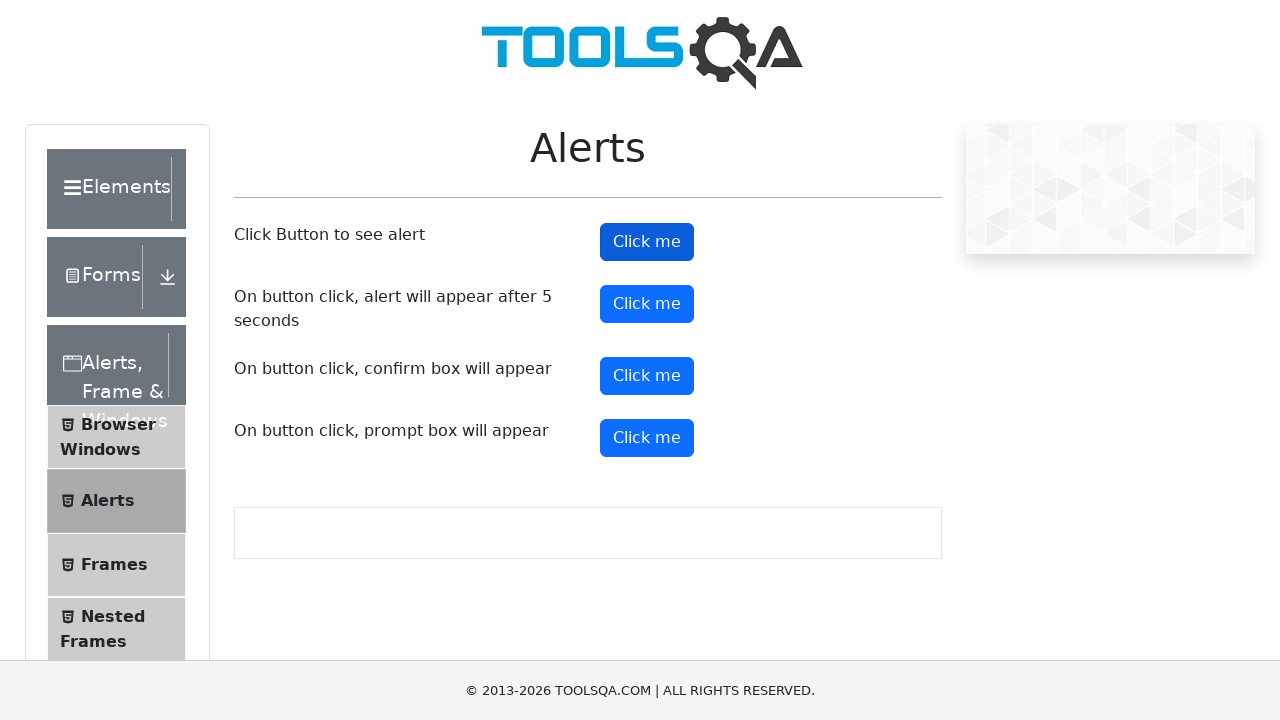

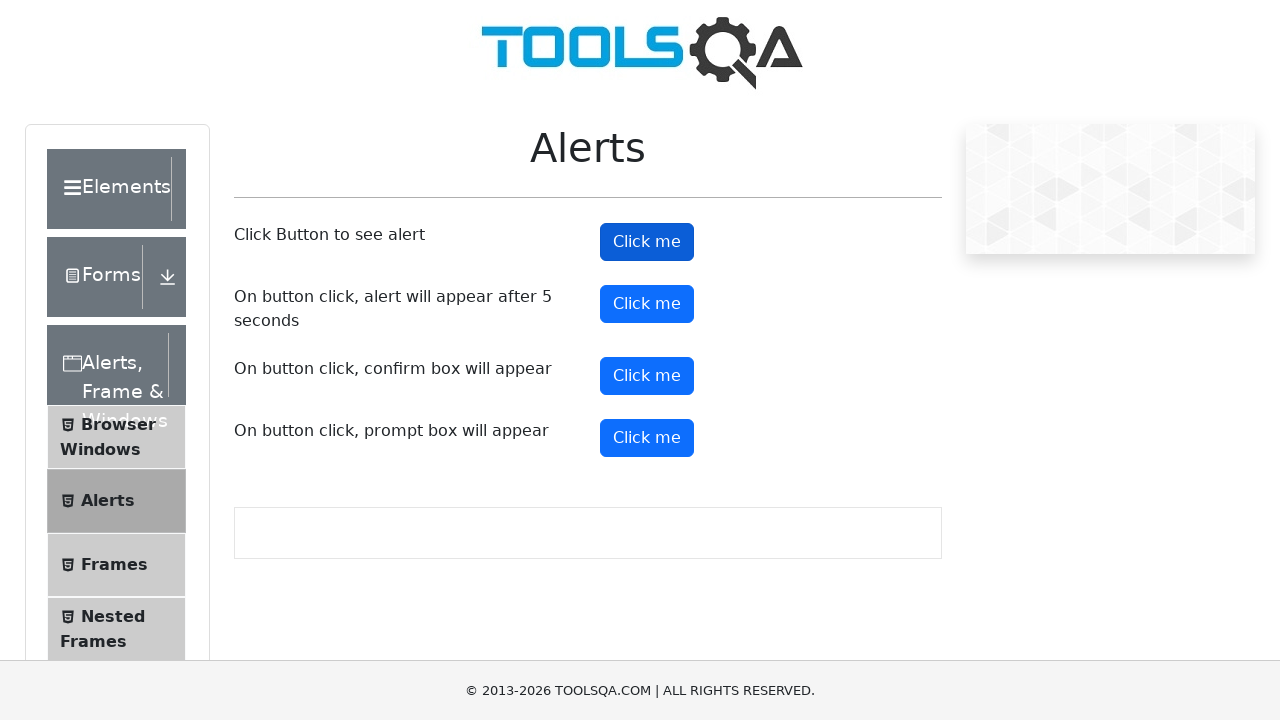